Tests JavaScript prompt functionality in W3Schools tryit editor by switching to iframe, clicking a button to trigger a prompt, entering text, and verifying the result

Starting URL: https://www.w3schools.com/js/tryit.asp?filename=tryjs_prompt

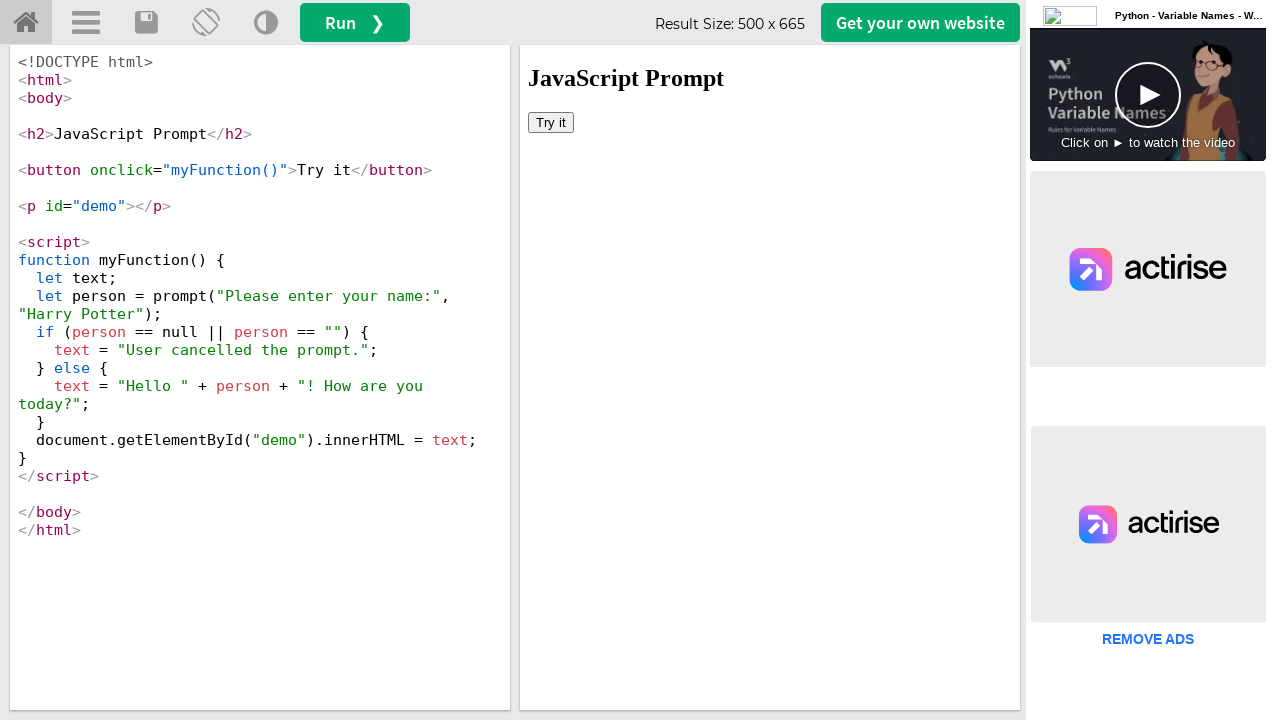

Switched to iframeResult iframe
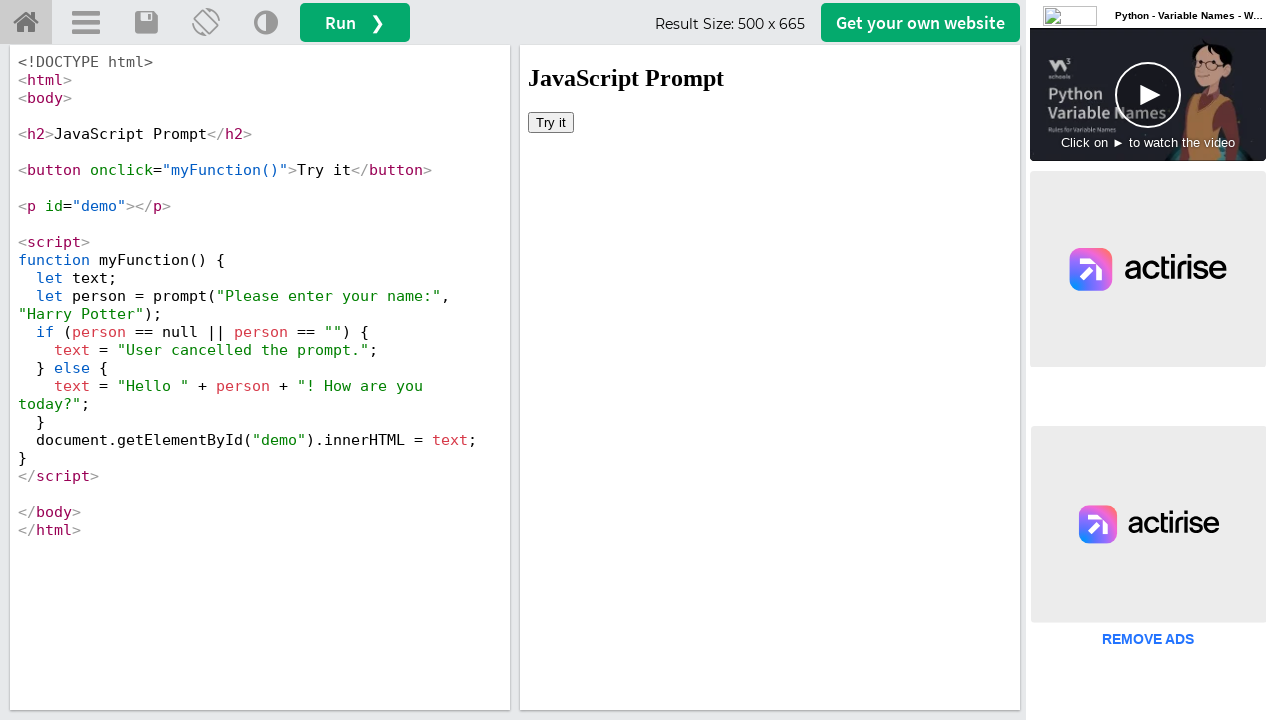

Clicked the Try it button to trigger JavaScript prompt at (551, 122) on xpath=//html/body/button
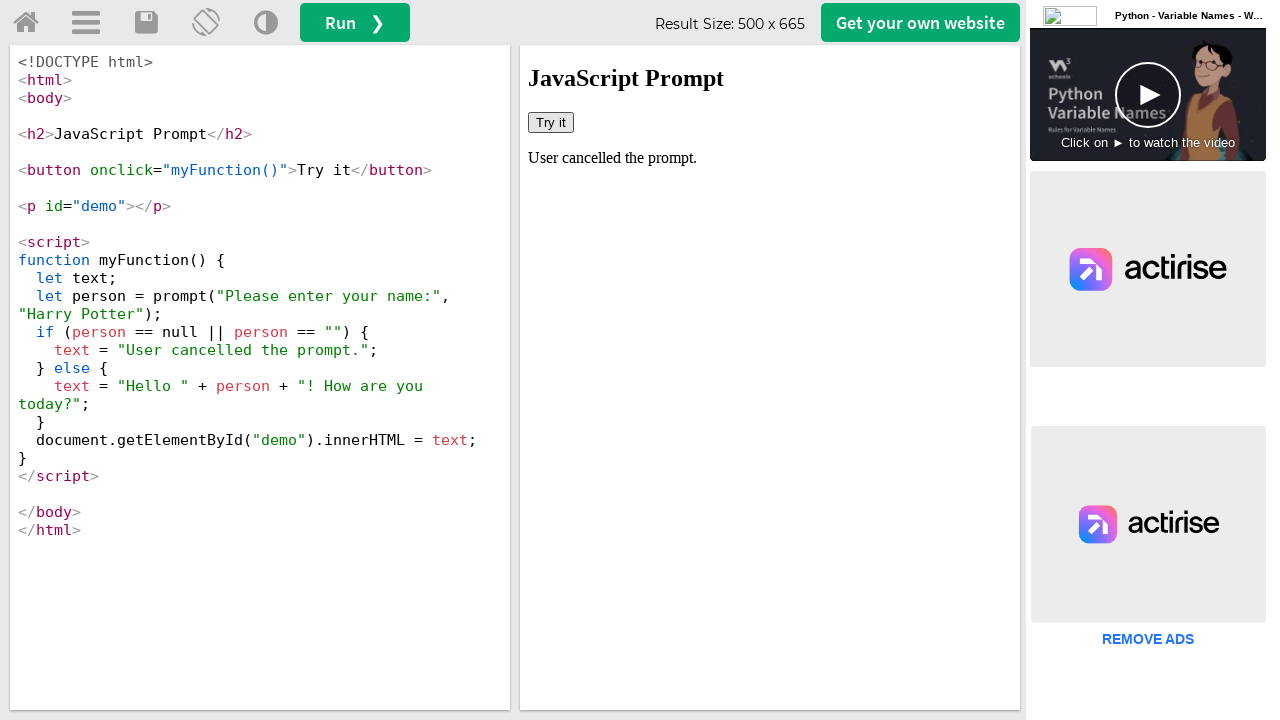

Set up dialog handler to accept prompt with 'John Smith'
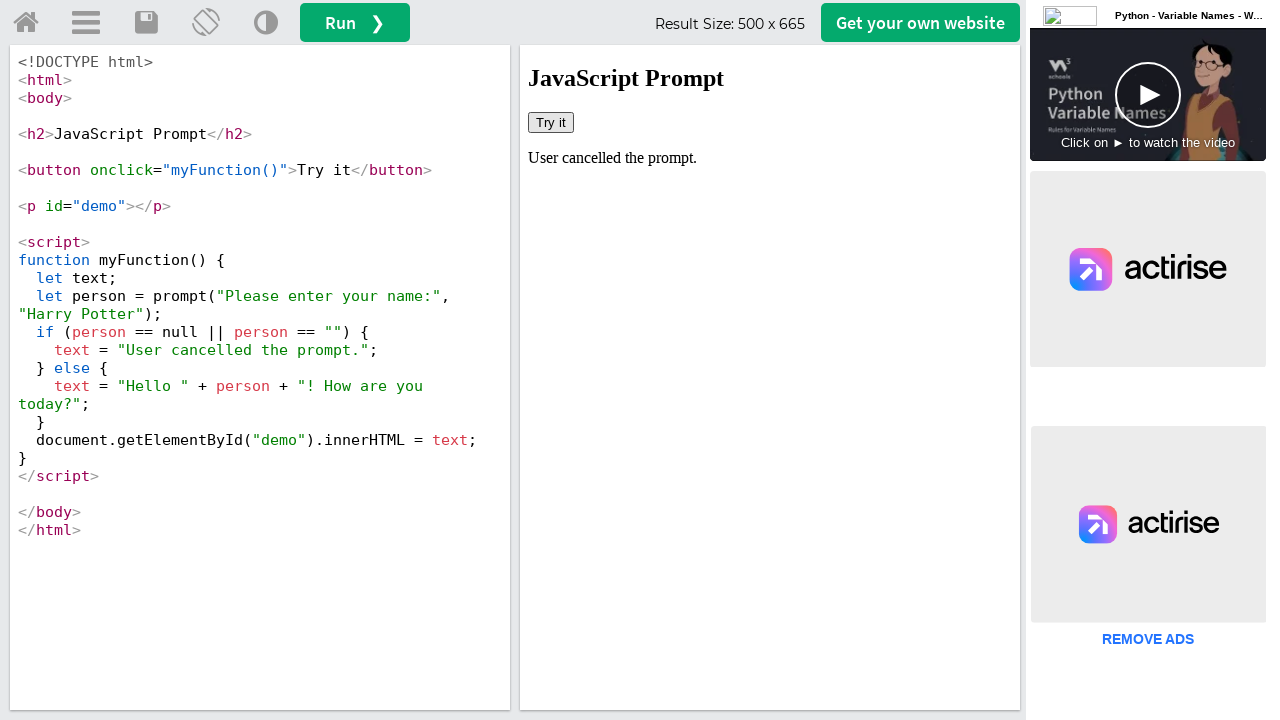

Result text element #demo loaded
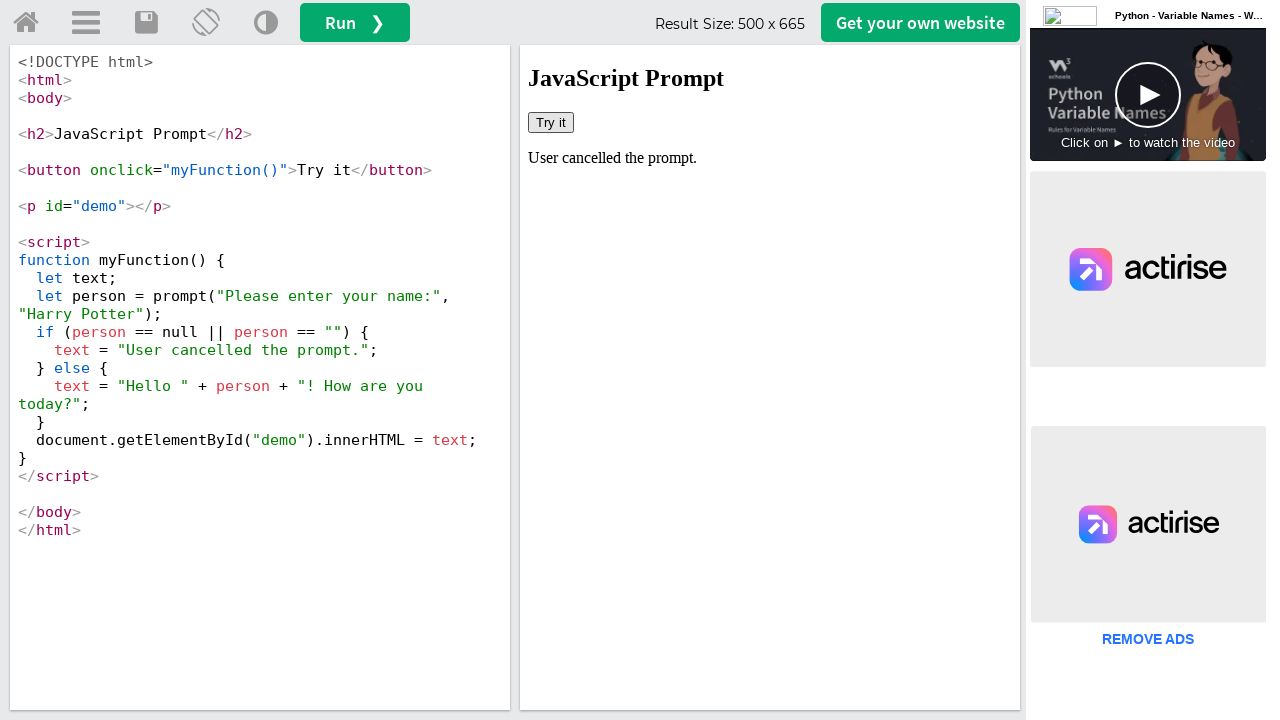

Retrieved result text: User cancelled the prompt.
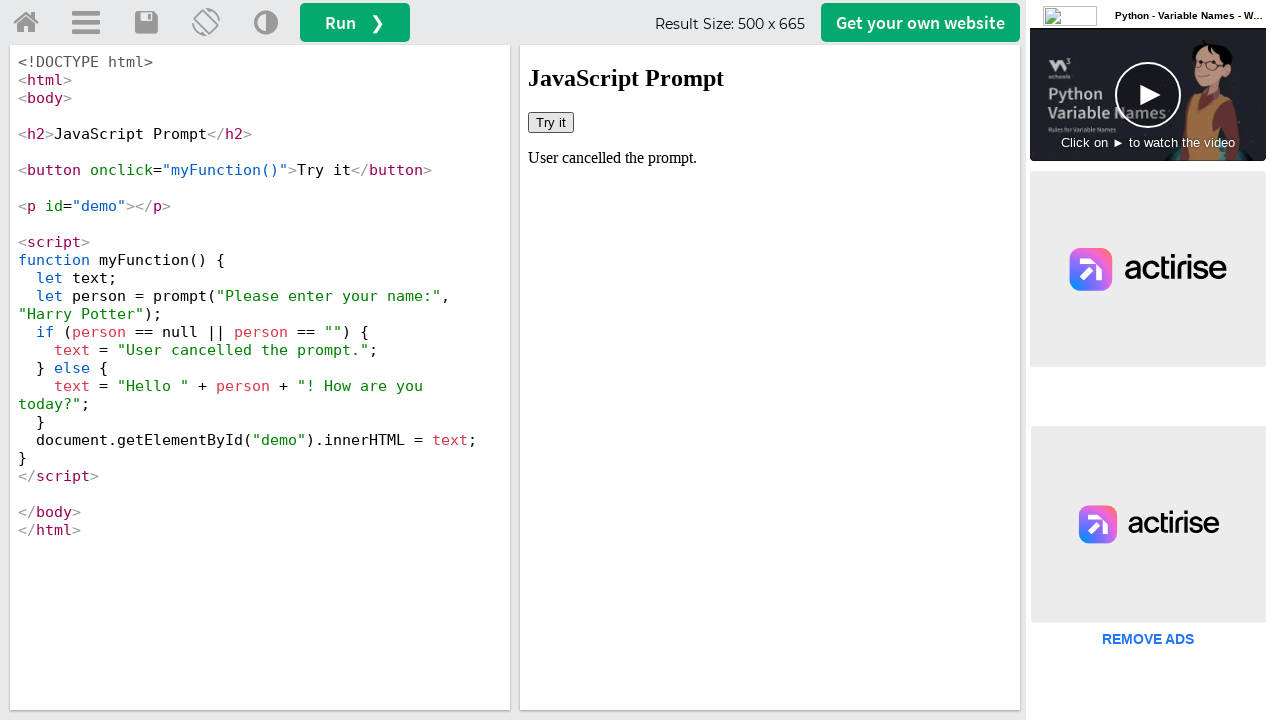

Printed result to console
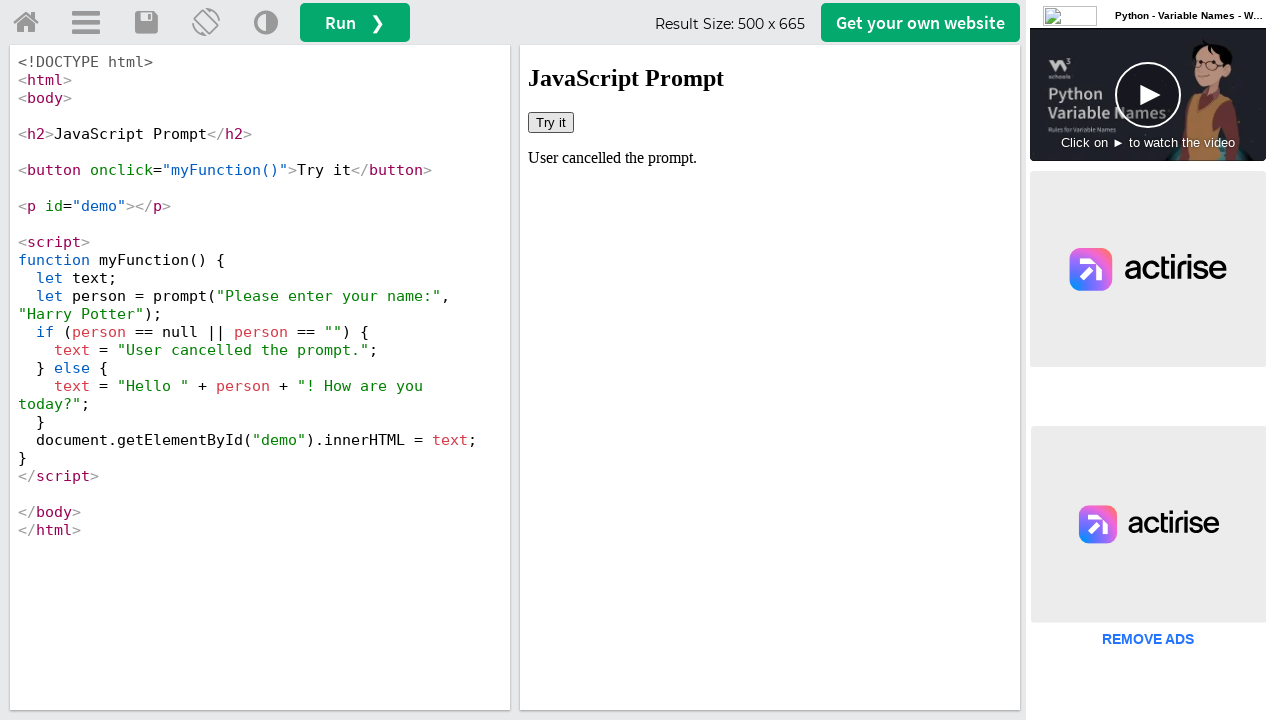

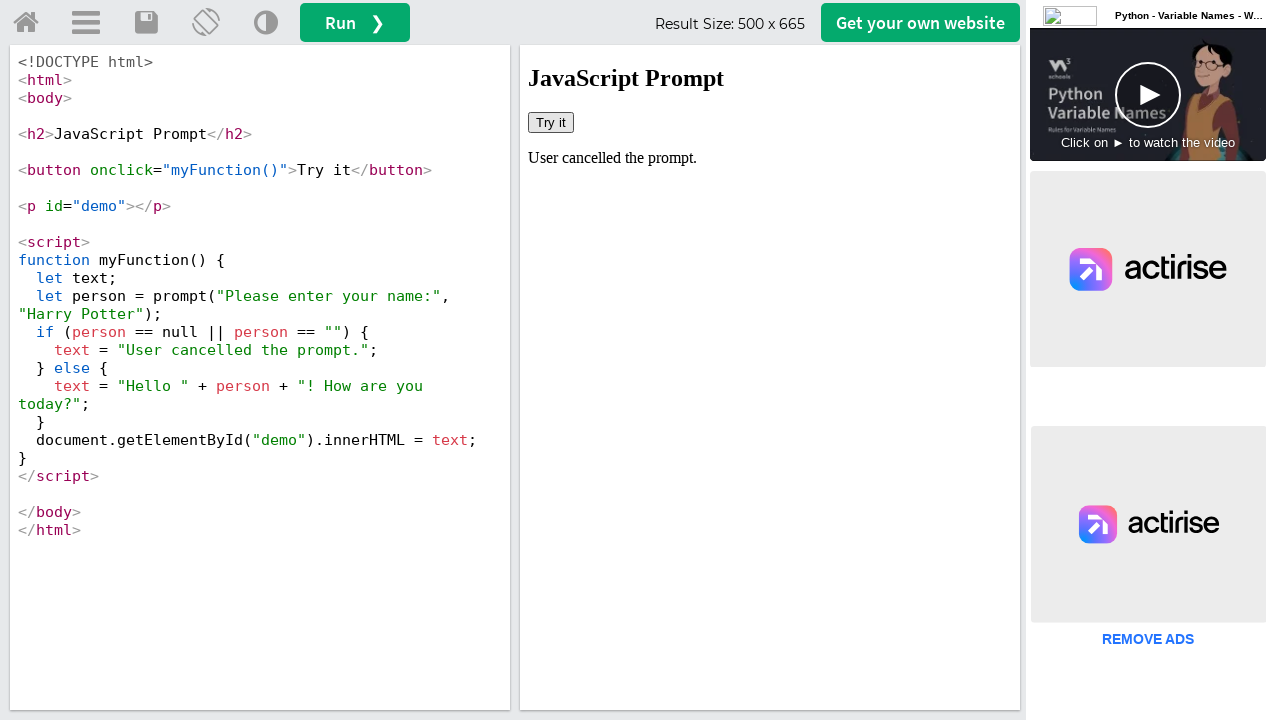